Tests the dark/light mode toggle functionality by clicking the mode switch button.

Starting URL: https://playwright.dev/

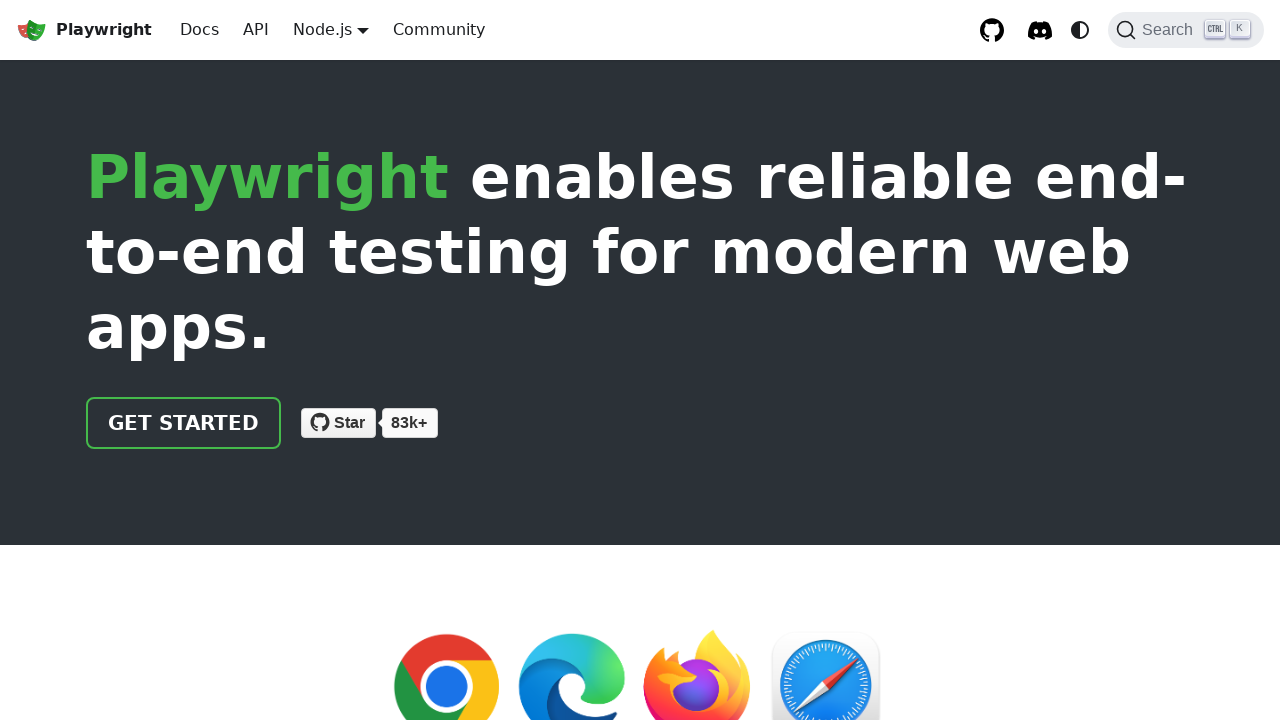

Clicked the dark/light mode toggle button at (1080, 30) on internal:label="Switch between dark and light"i
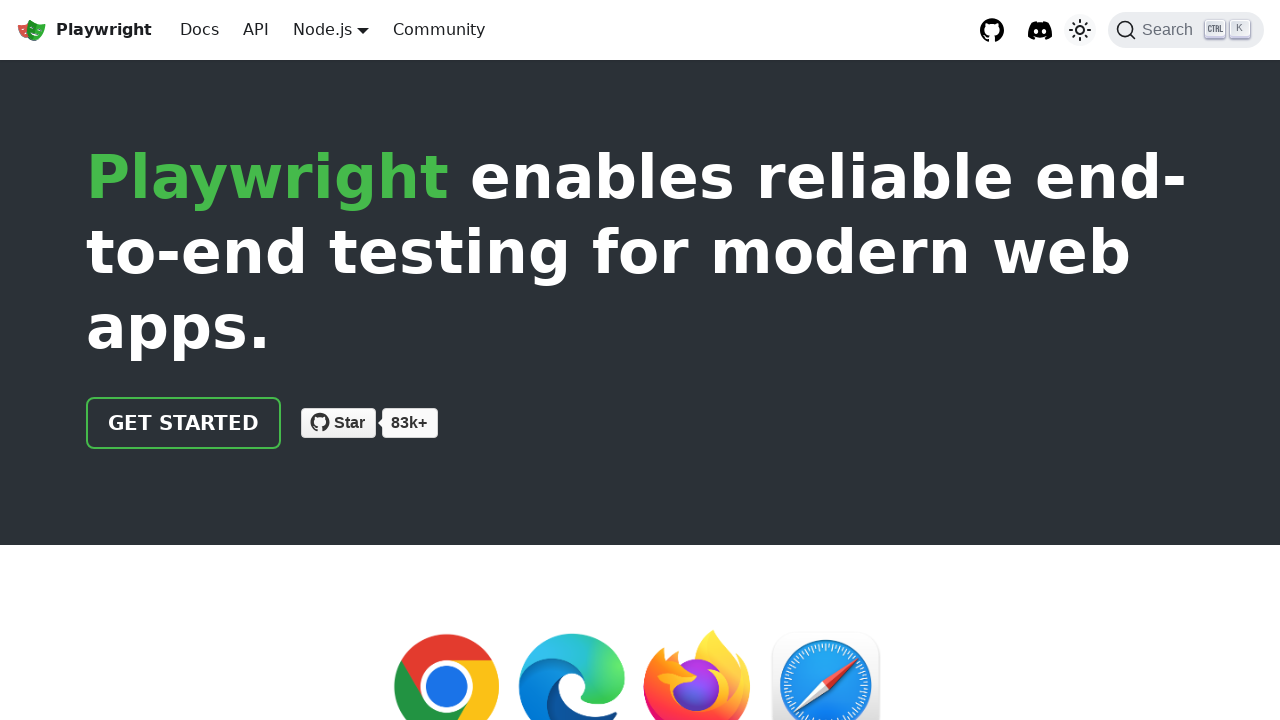

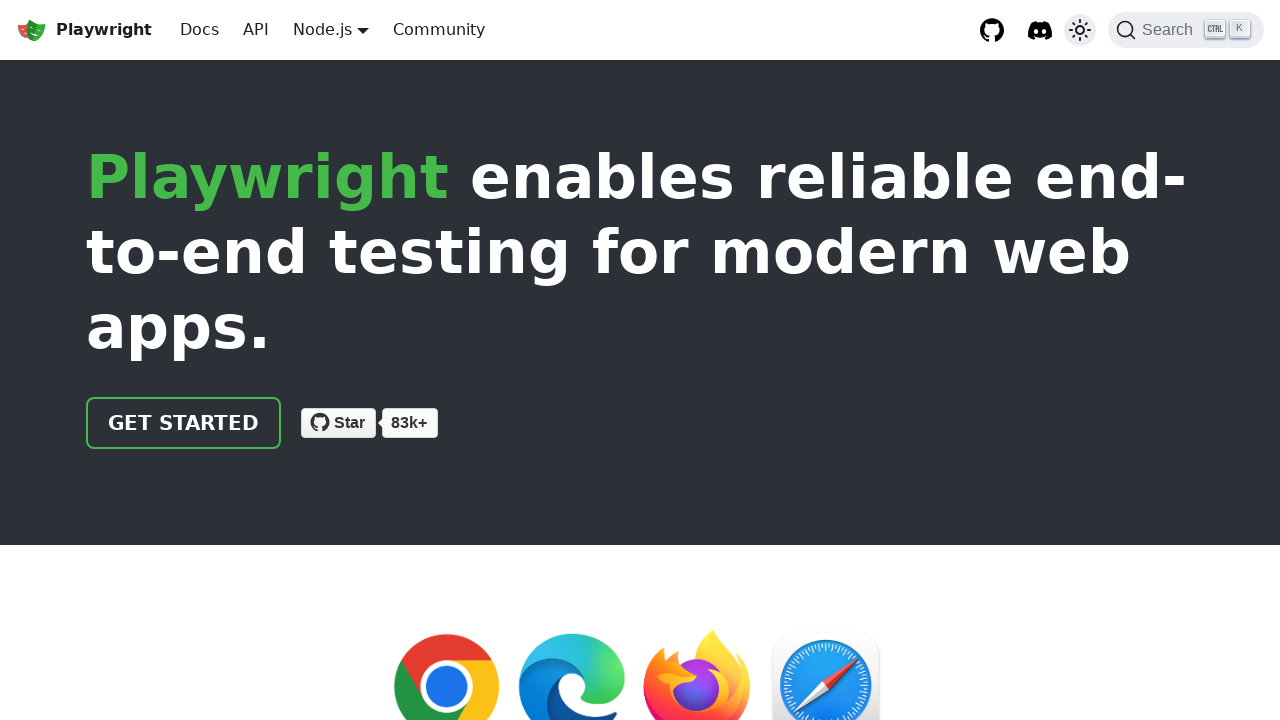